Tests DuckDuckGo search functionality by entering a search query and submitting the search form

Starting URL: https://duckduckgo.com

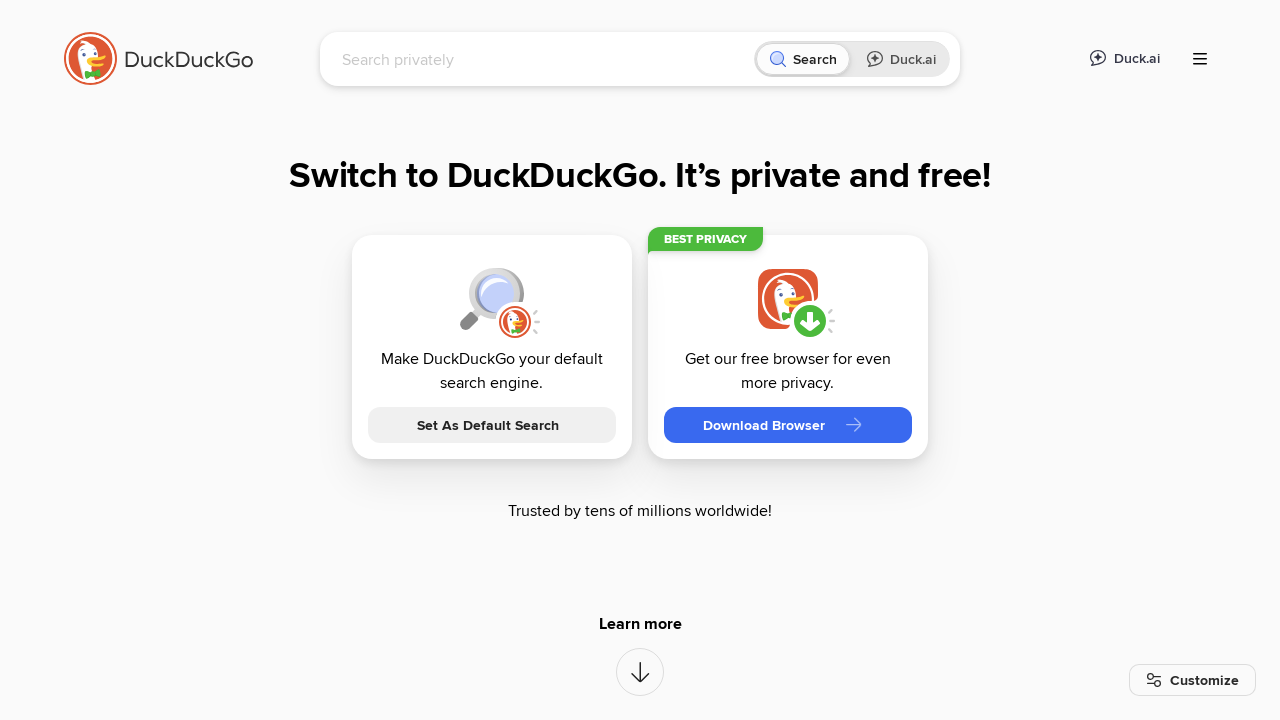

Located and cleared the search input field on input[name='q']
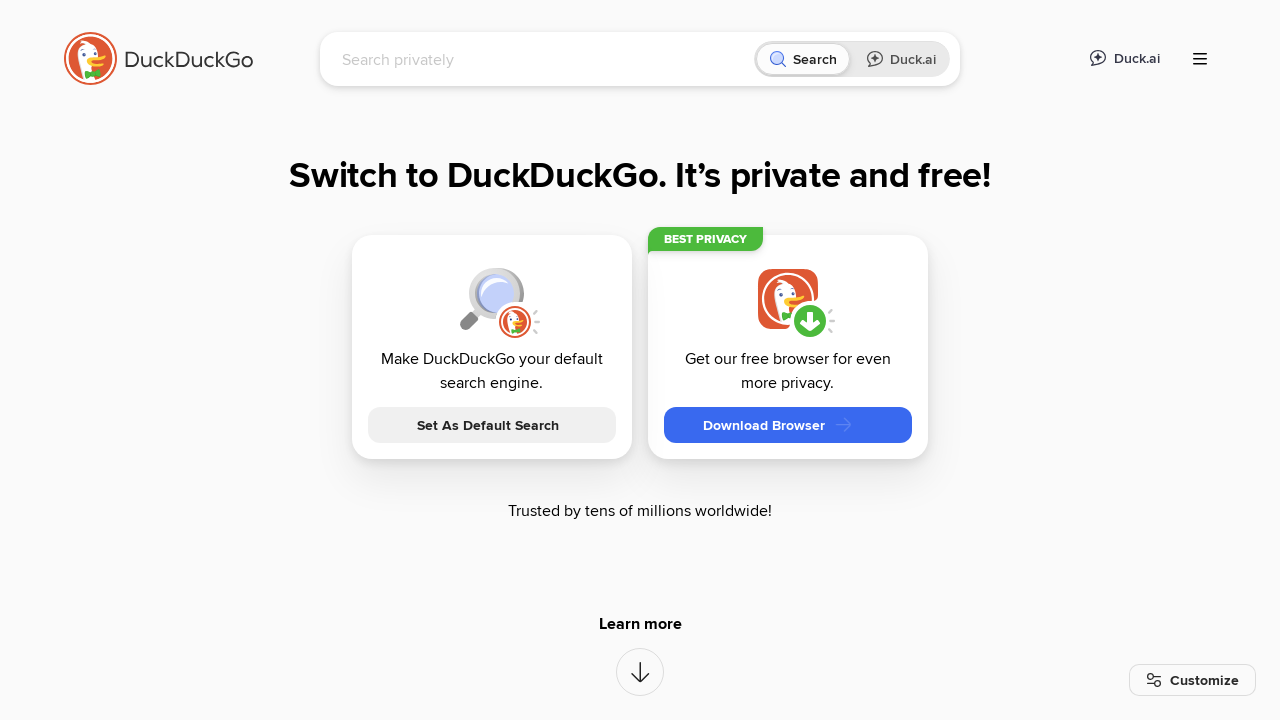

Filled search field with 'Ovechkin' on input[name='q']
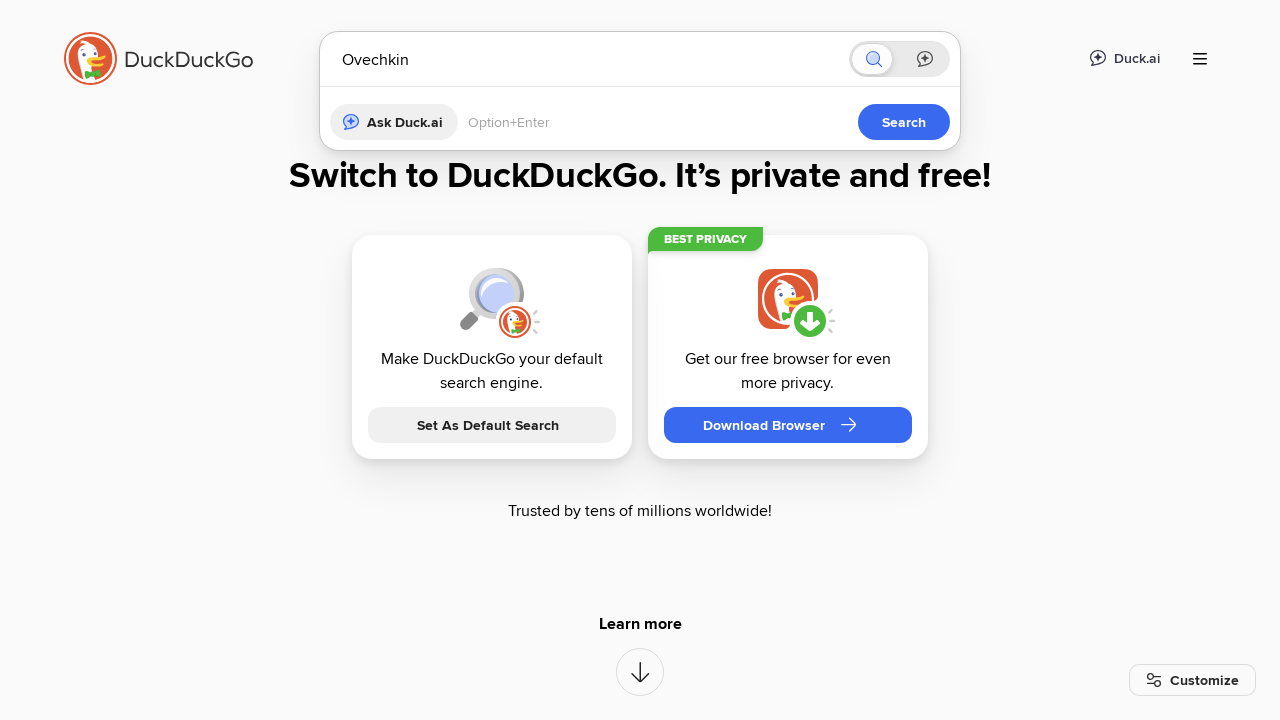

Pressed Enter to submit search query on input[name='q']
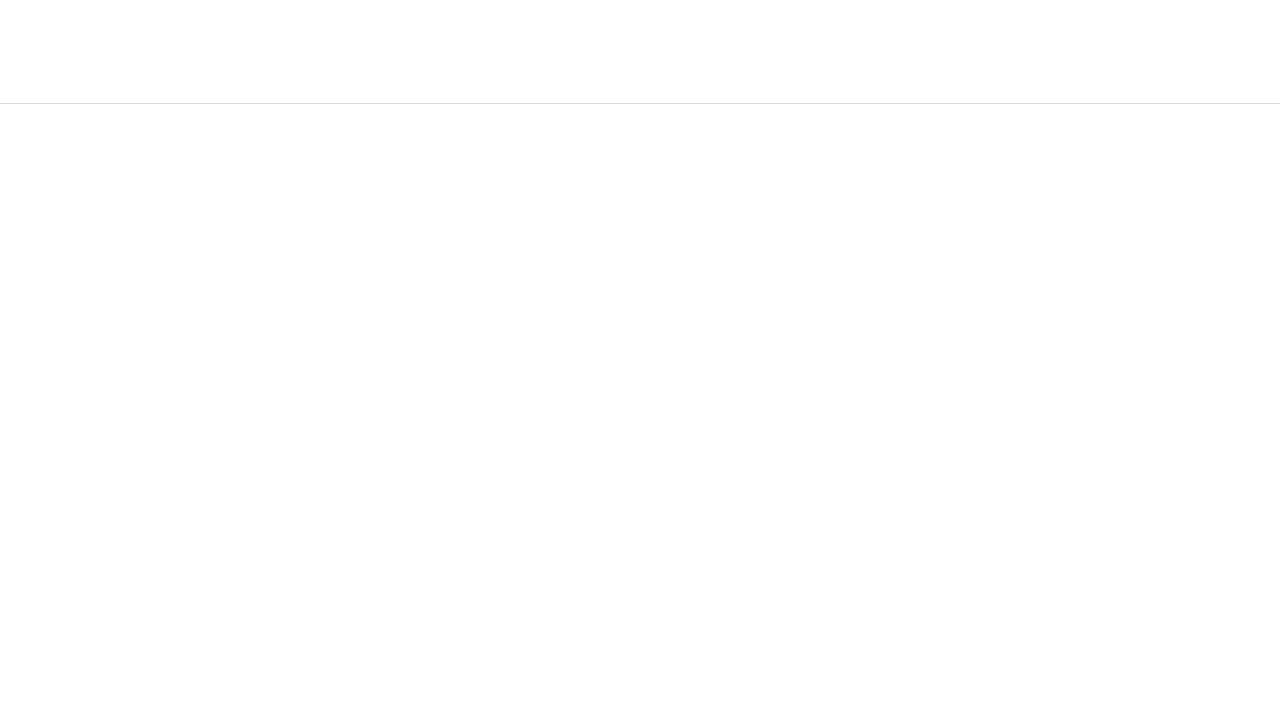

Search results page loaded successfully
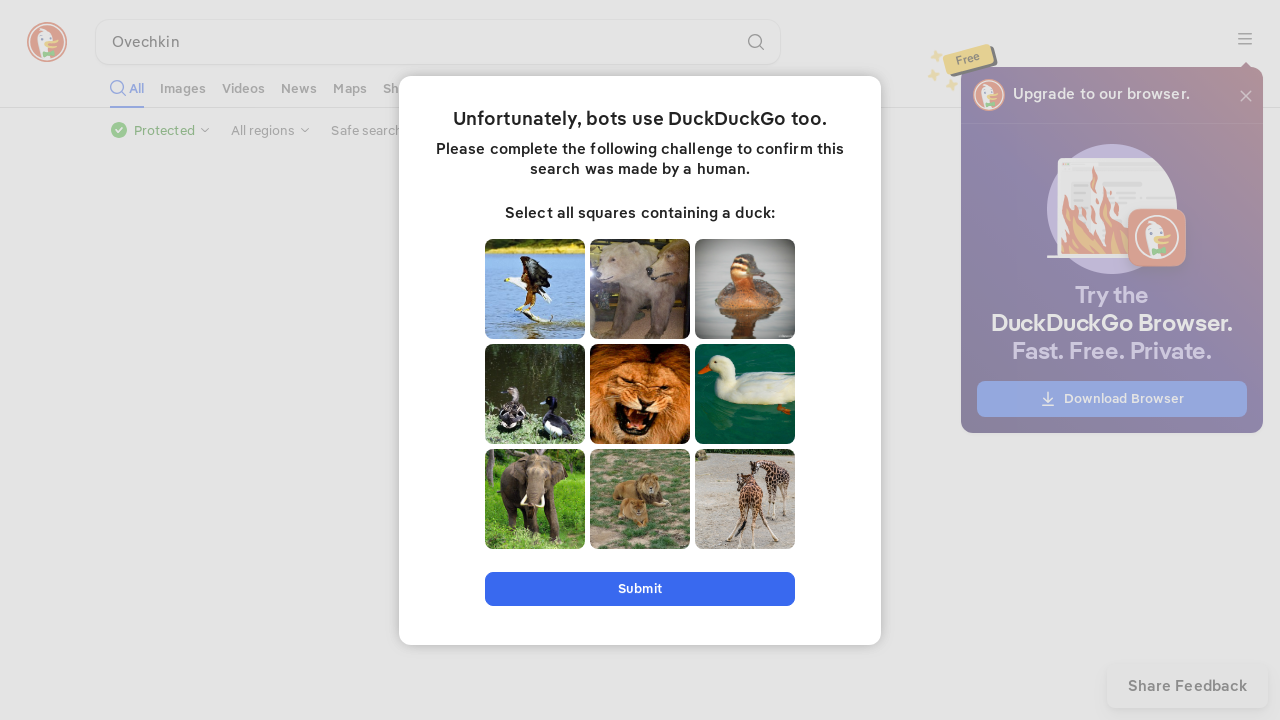

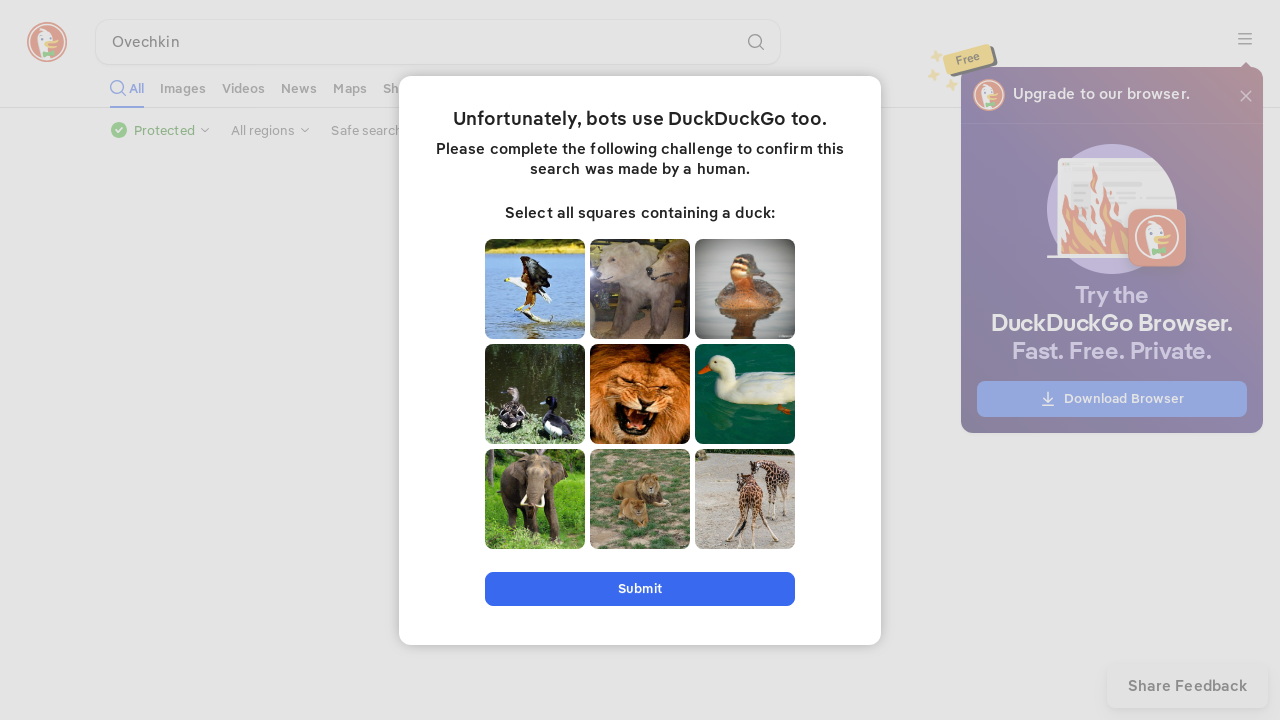